Opens a YouTube video and waits for the comments section to load

Starting URL: https://www.youtube.com/watch?v=oKLvWm0r7vY

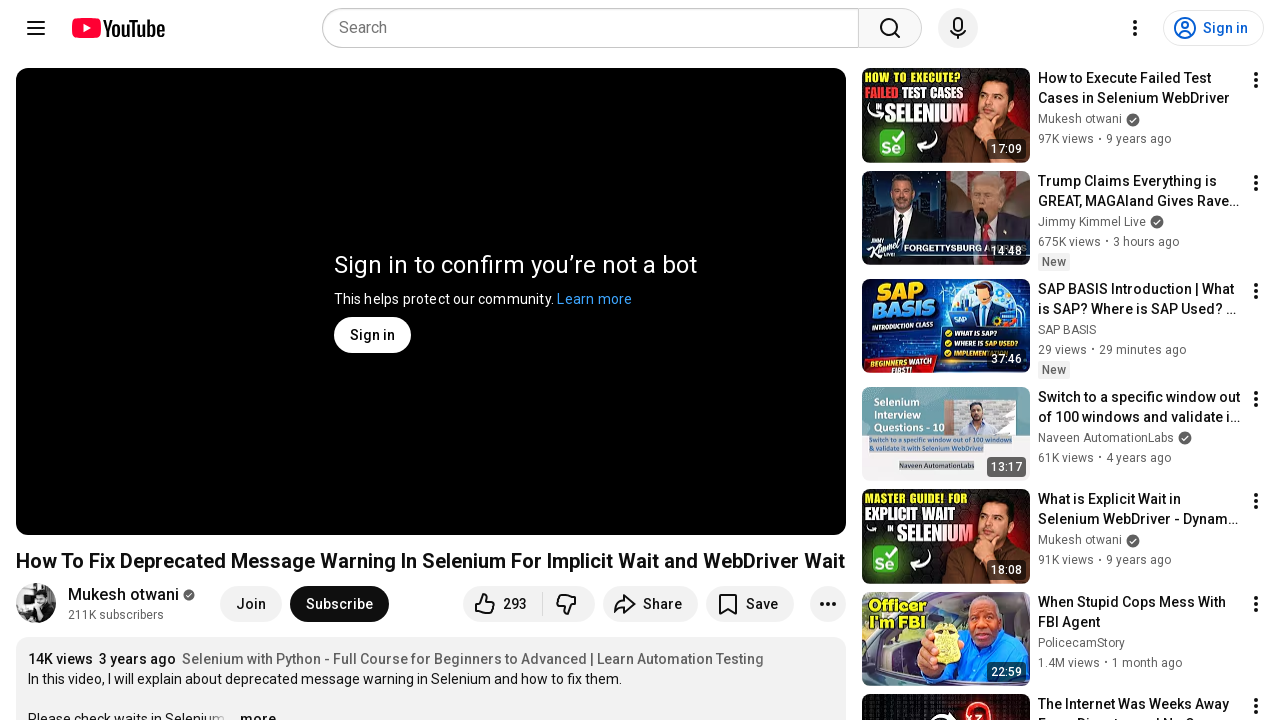

YouTube video page loaded (networkidle state)
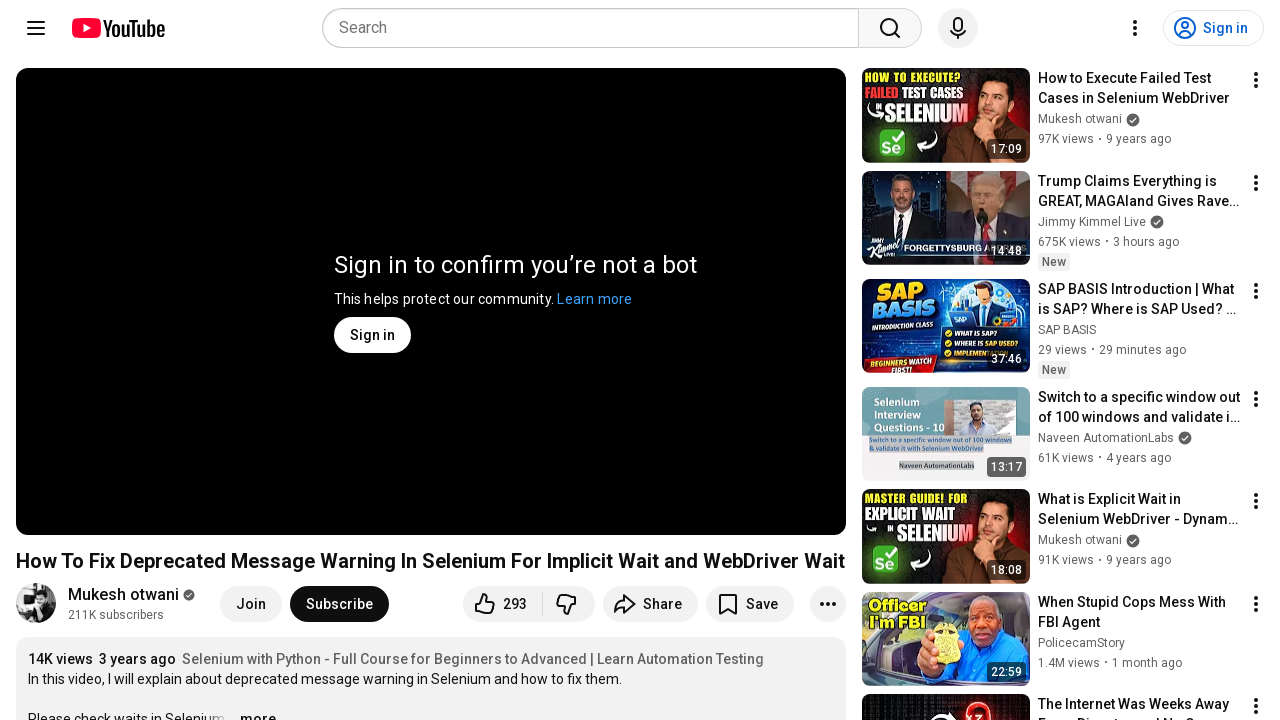

Scrolled down 500px to trigger comments section loading
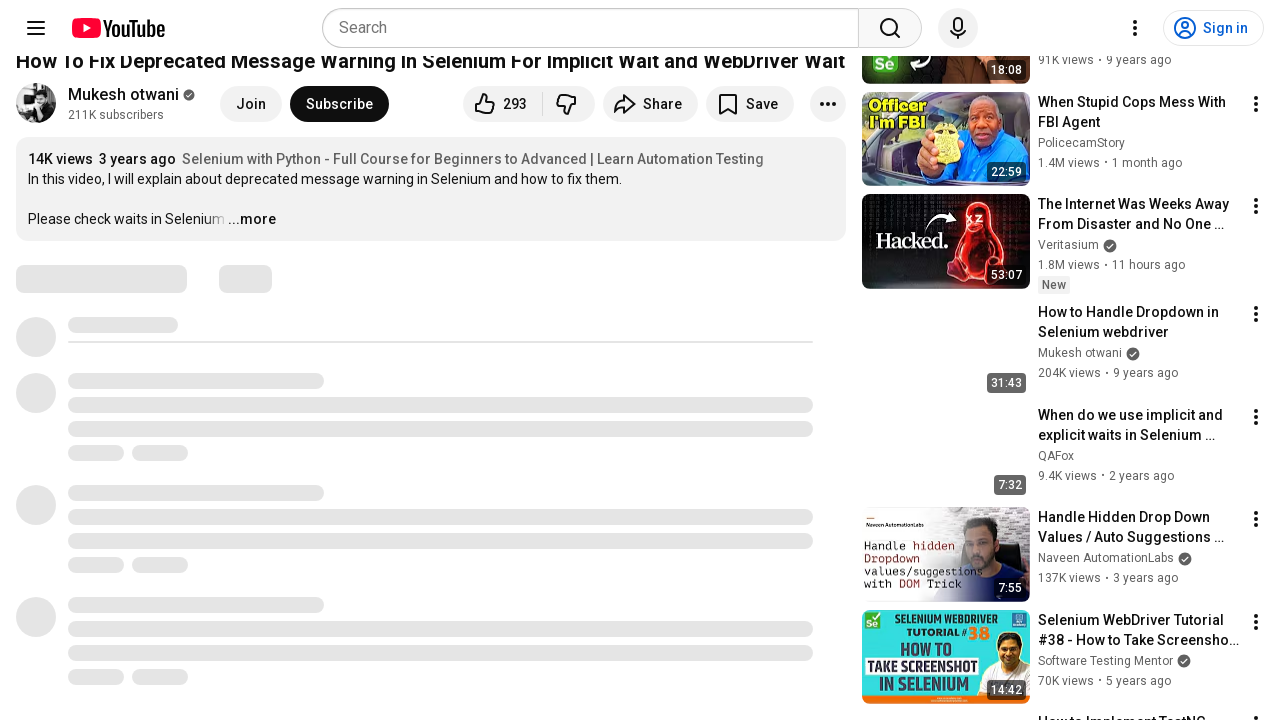

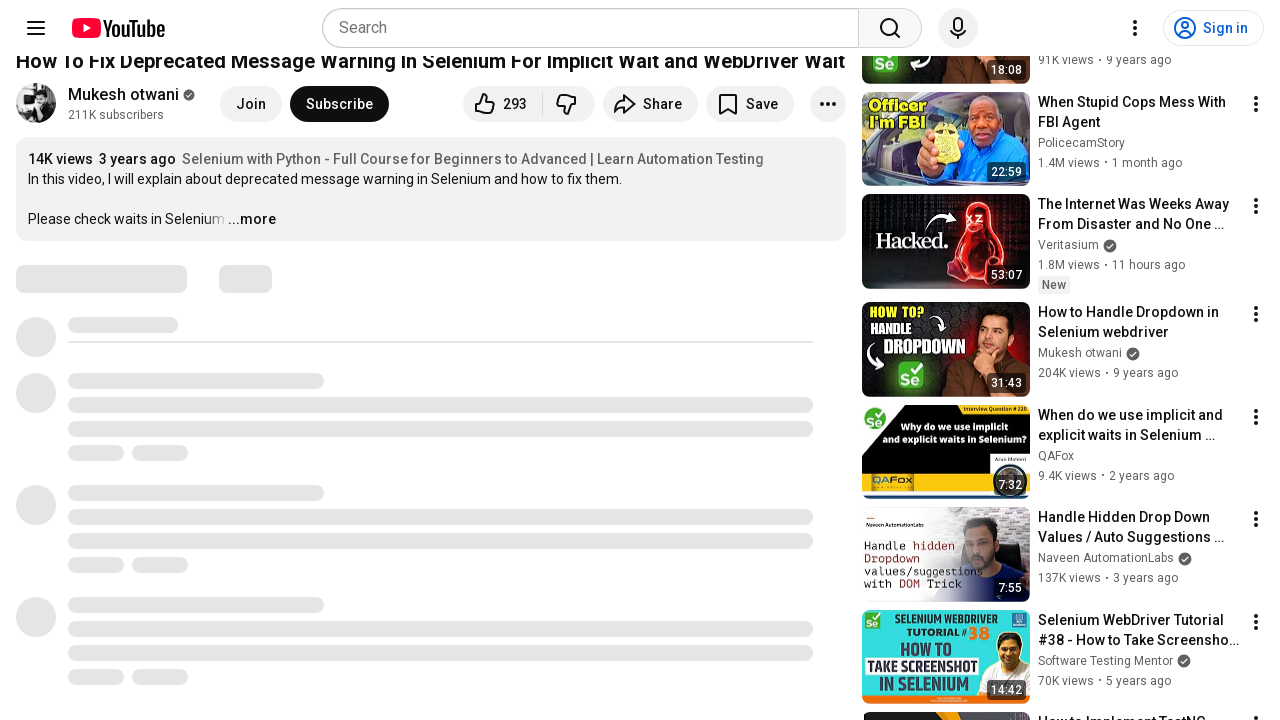